Tests time-delayed alert that appears after 5 seconds.

Starting URL: https://demoqa.com/alerts

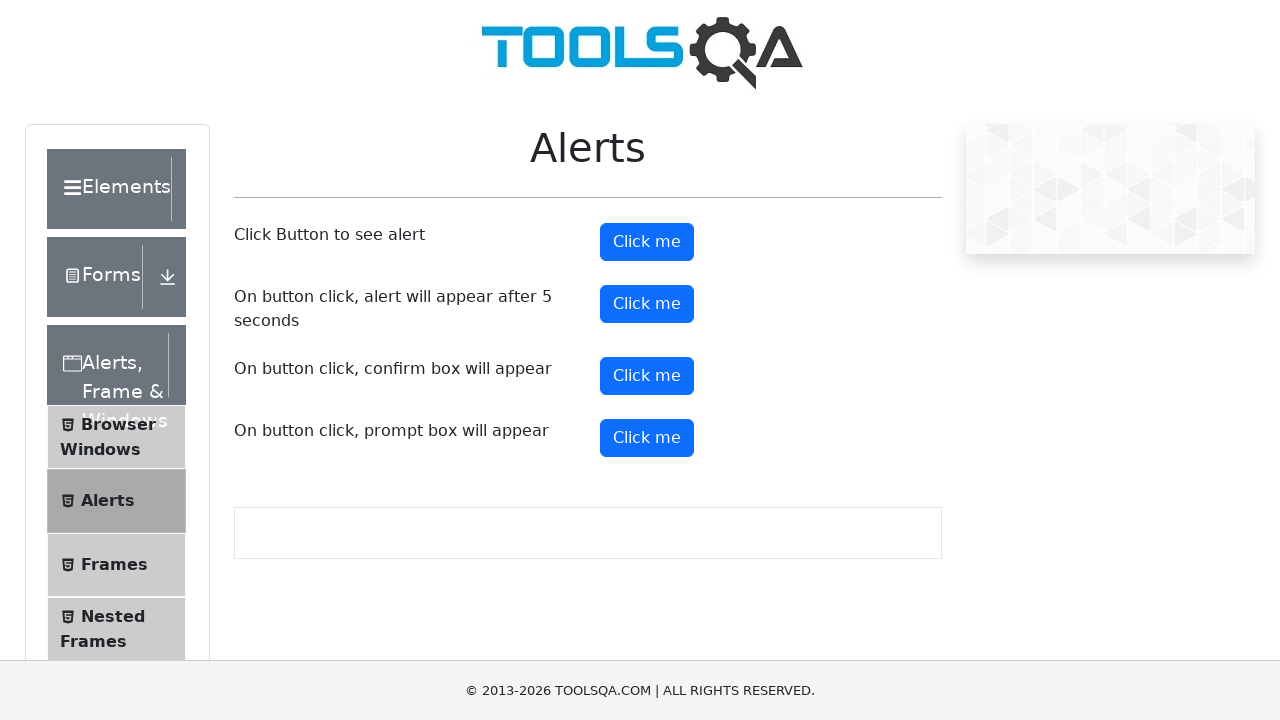

Set up dialog handler to accept alerts
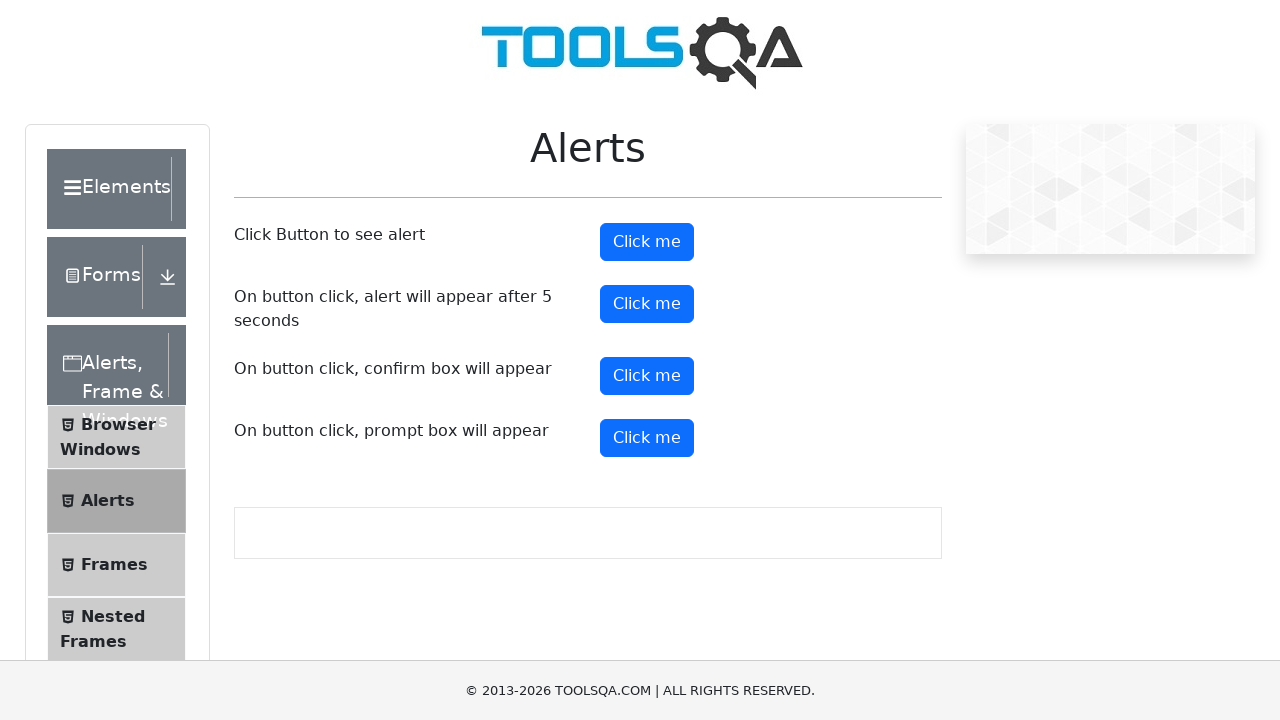

Clicked the time-delayed alert button at (647, 304) on #timerAlertButton
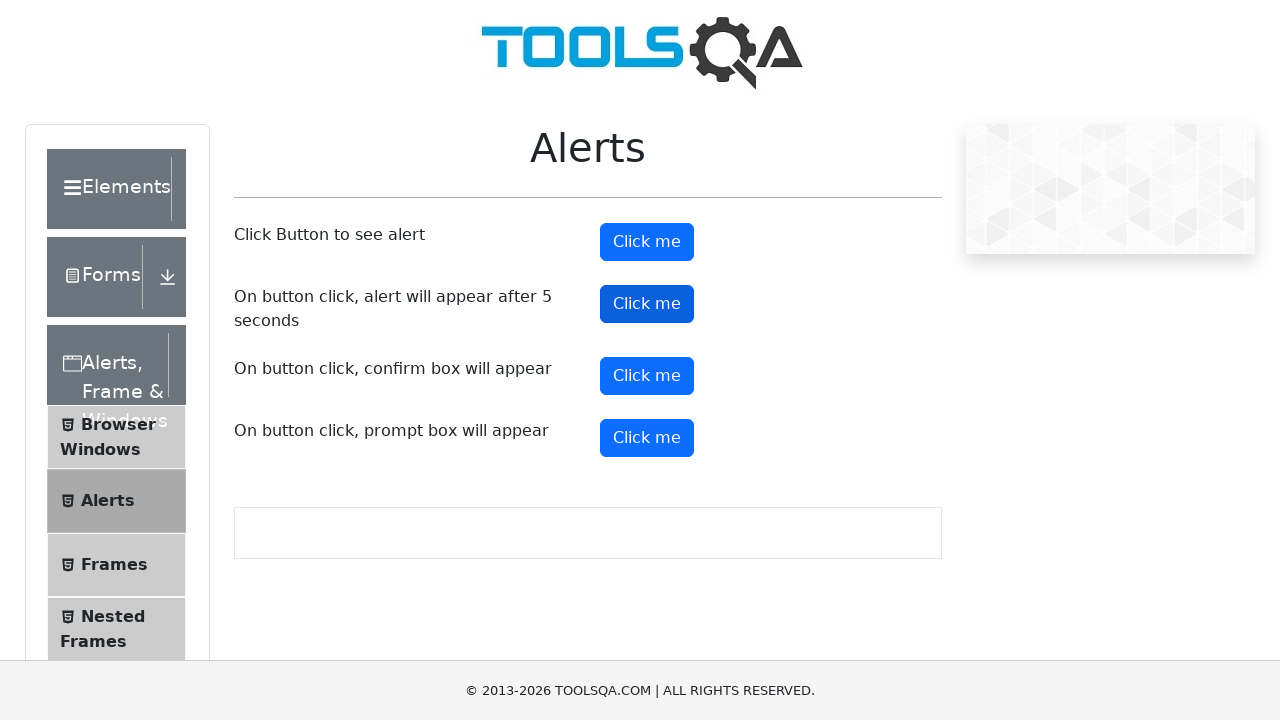

Waited 6 seconds for the time-delayed alert to appear and be automatically accepted
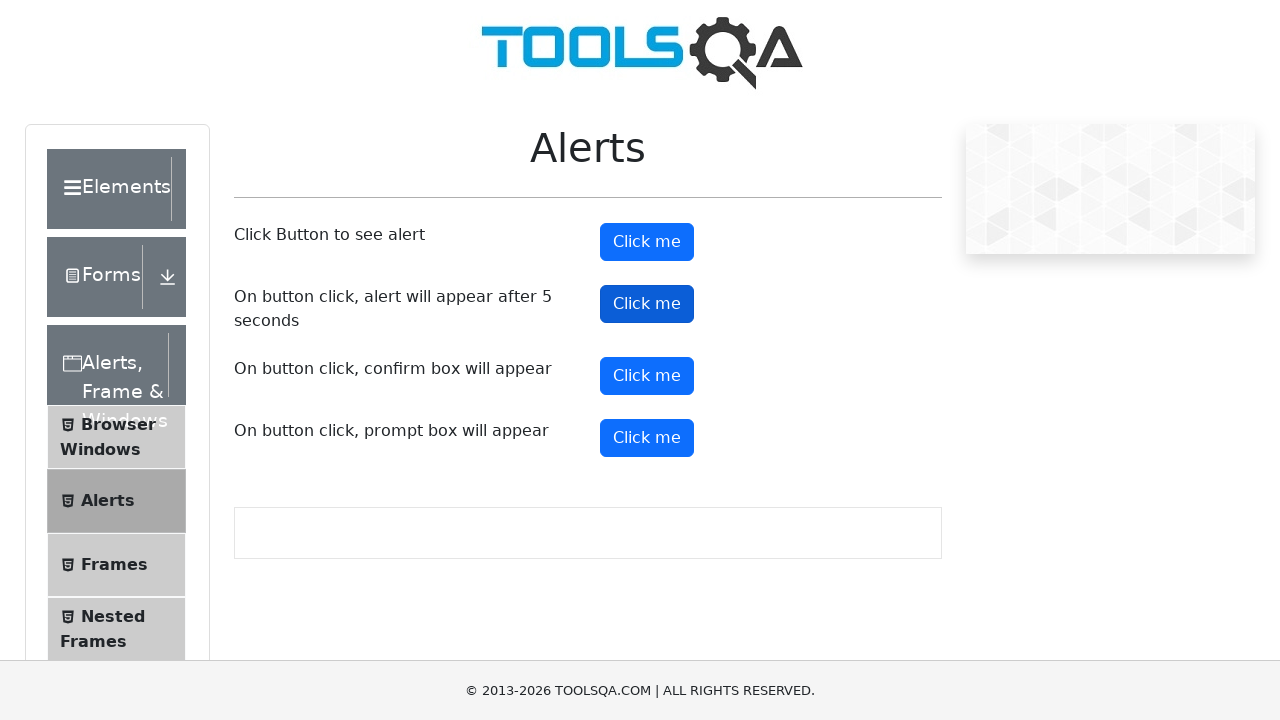

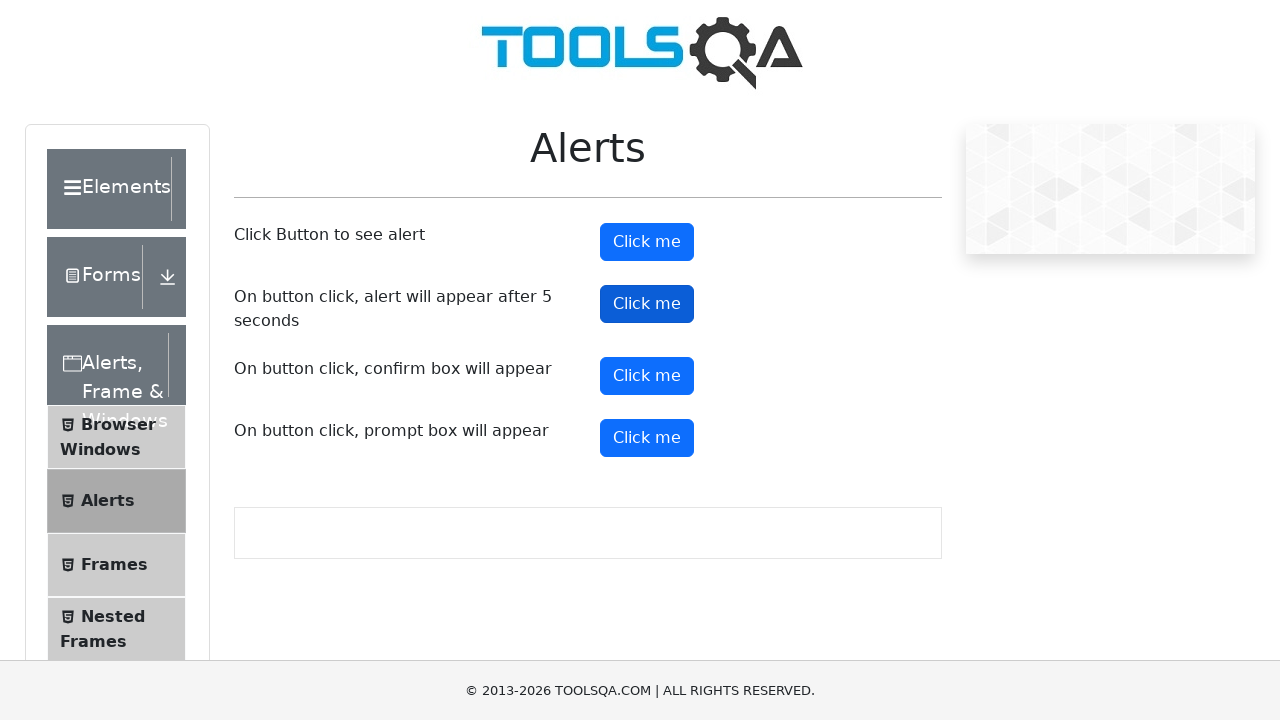